Tests iframe handling by switching between single and nested iframes, entering text in input fields within each iframe context

Starting URL: https://demo.automationtesting.in/Frames.html

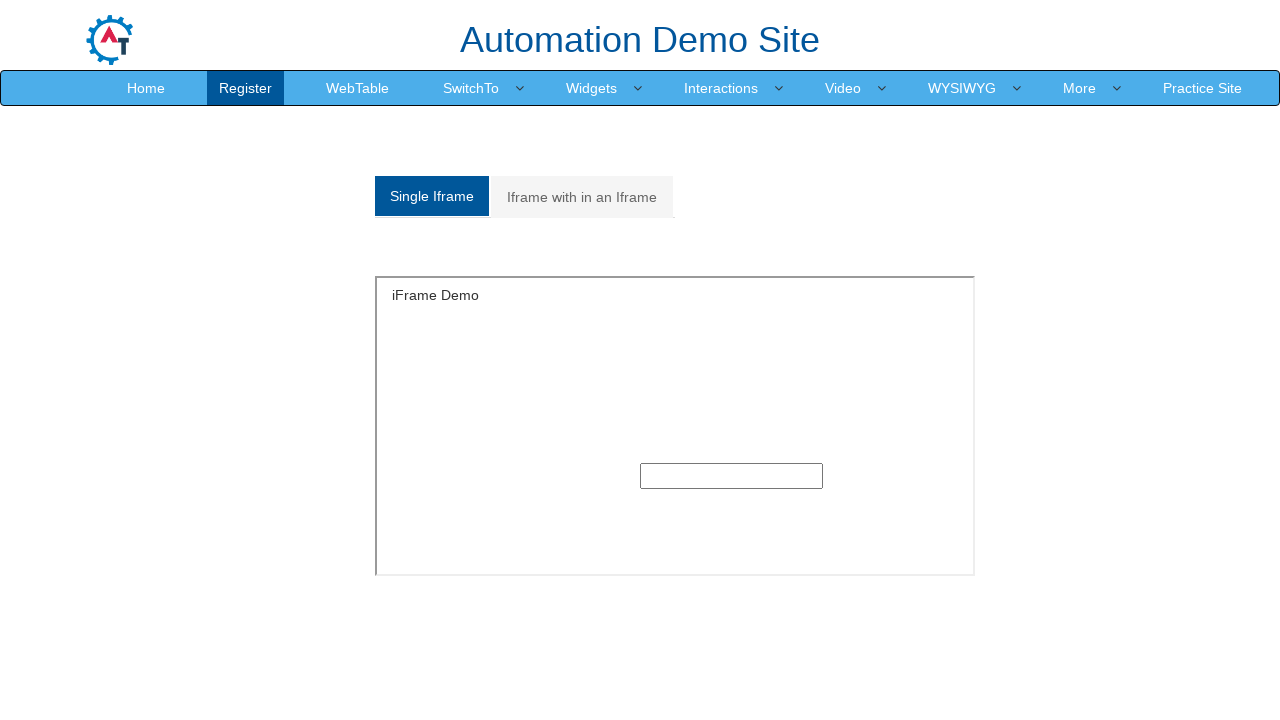

Located single iframe with id 'singleframe'
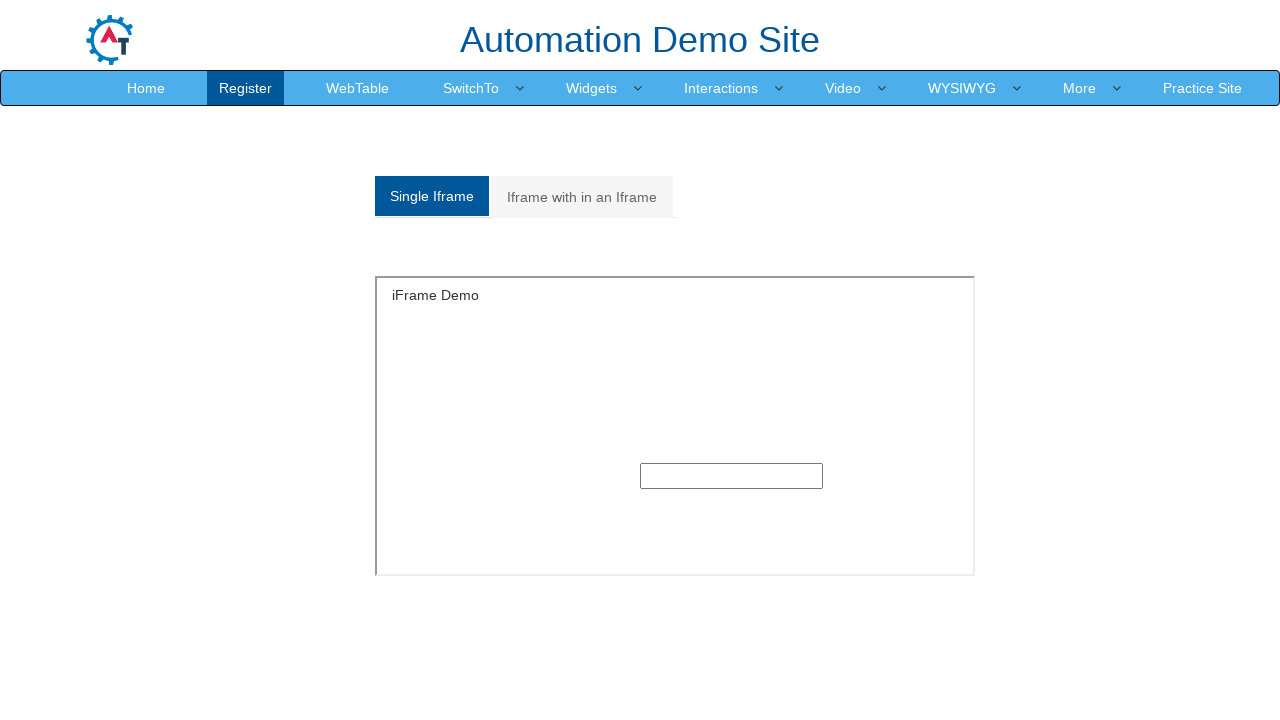

Filled input field in single iframe with 'iframe text' on #singleframe >> internal:control=enter-frame >> input
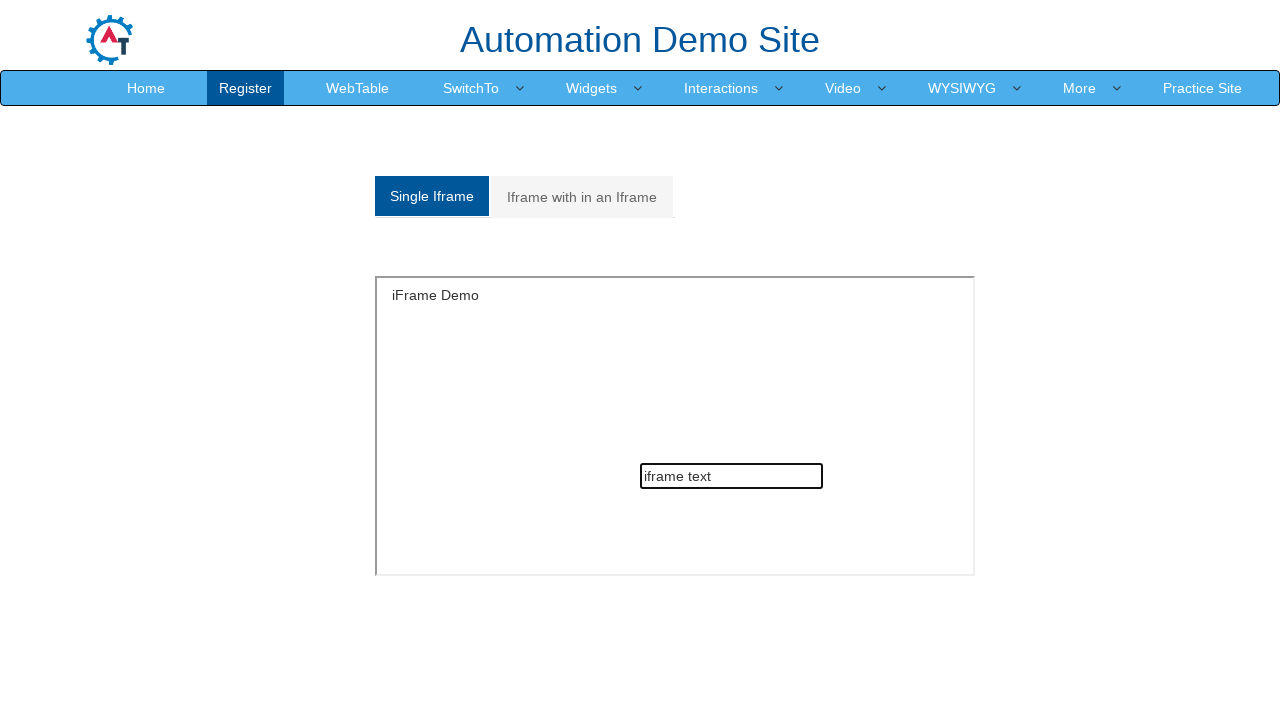

Clicked on 'Iframe with in an Iframe' tab at (582, 197) on xpath=//a[contains(text(),'Iframe with in an Iframe')]
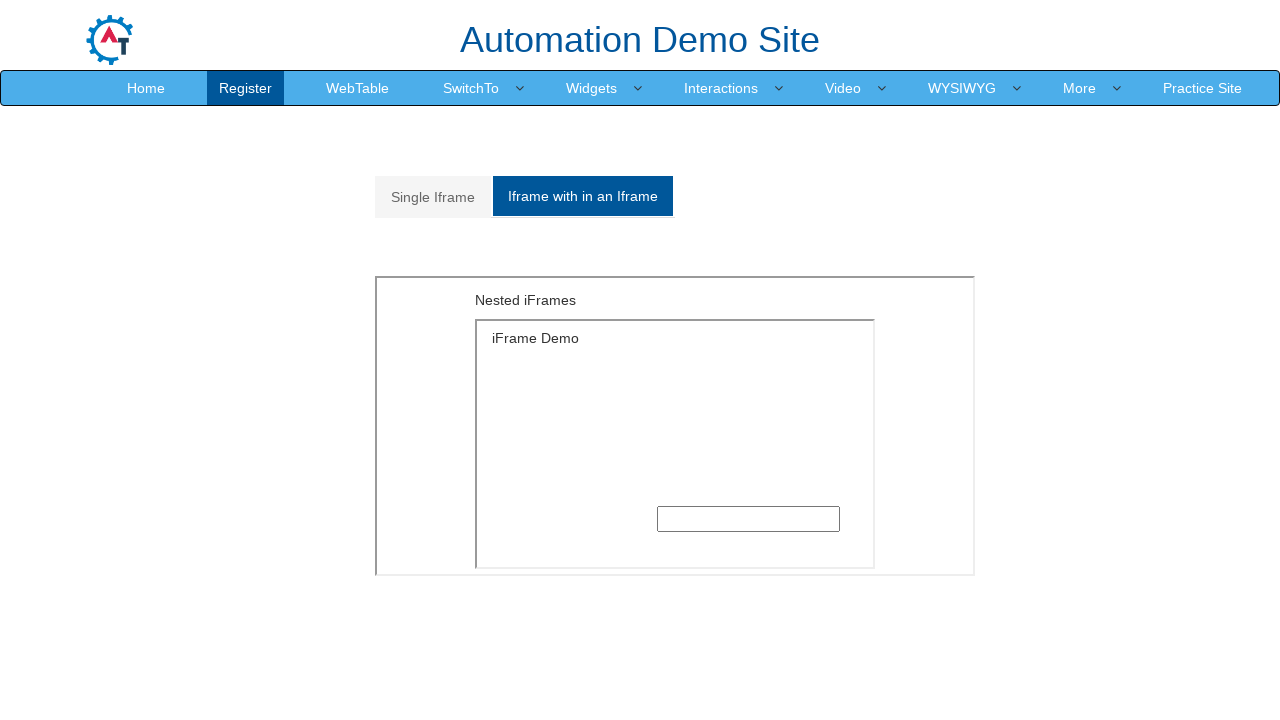

Located outer iframe with src 'MultipleFrames.html'
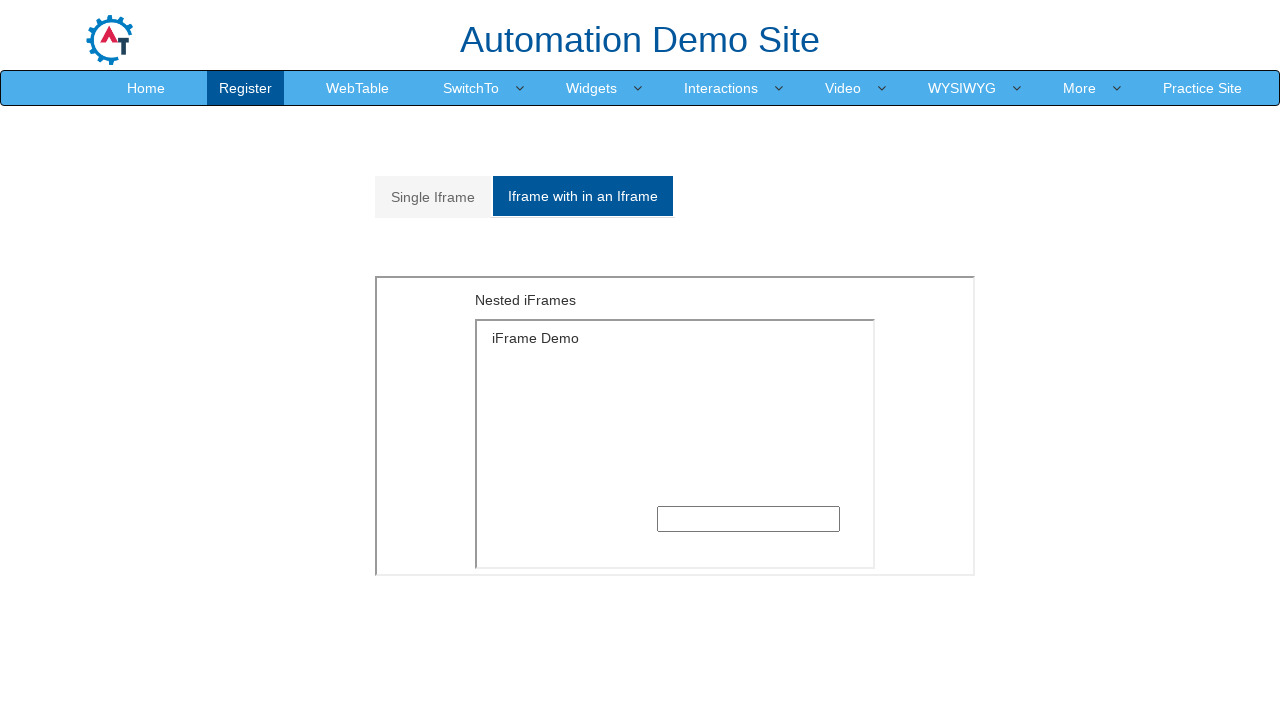

Located nested iframe with src 'SingleFrame.html' inside outer iframe
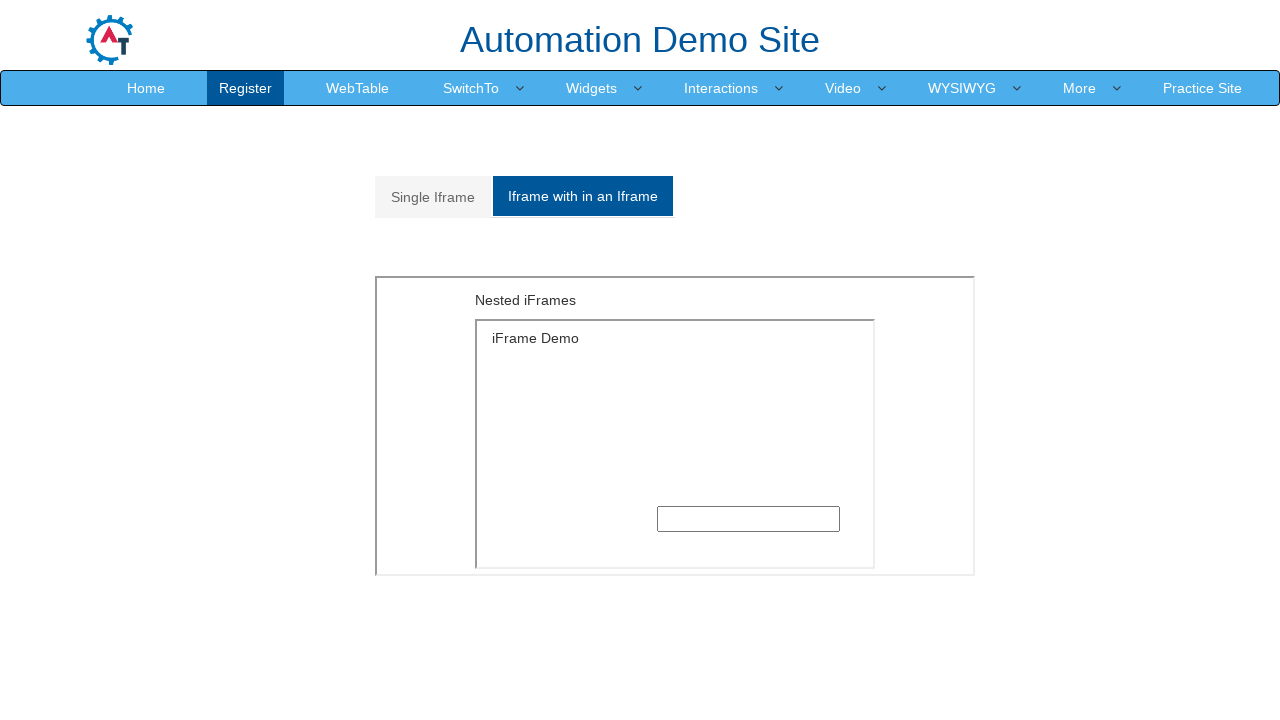

Filled input field in nested iframe with 'nested iframe' on xpath=//iframe[@src='MultipleFrames.html'] >> internal:control=enter-frame >> xp
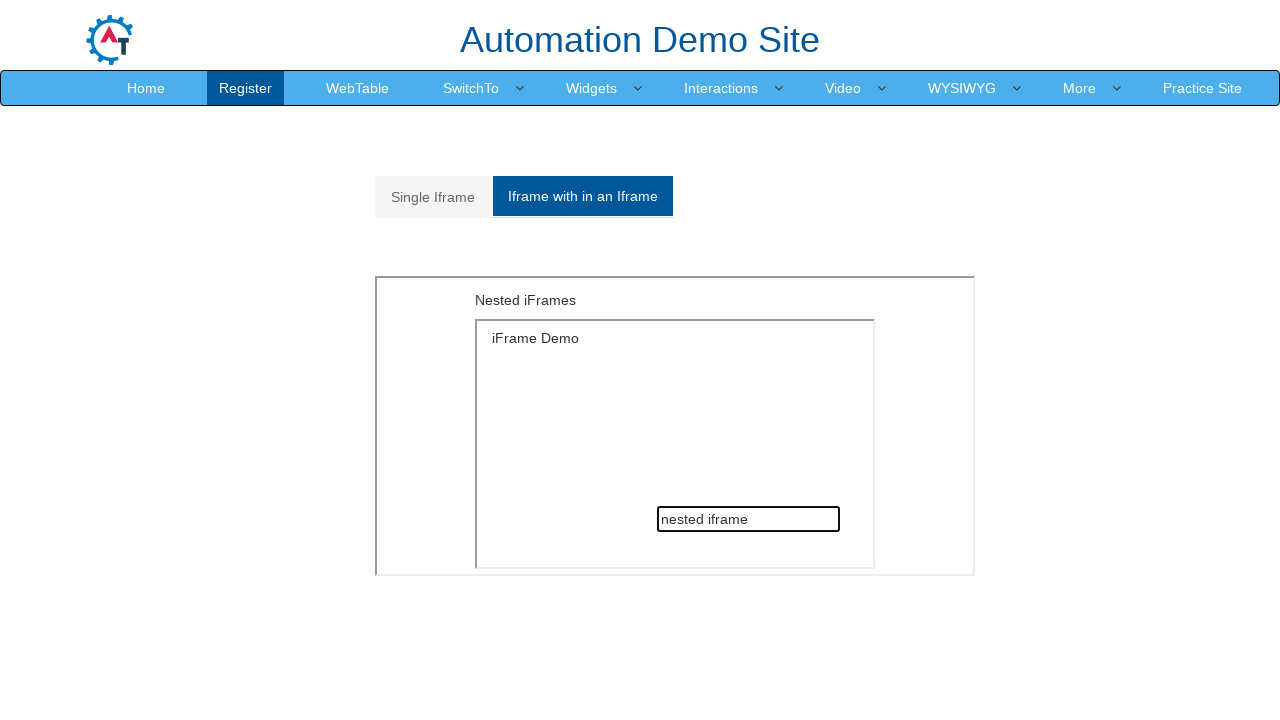

Verified page title is 'Frames'
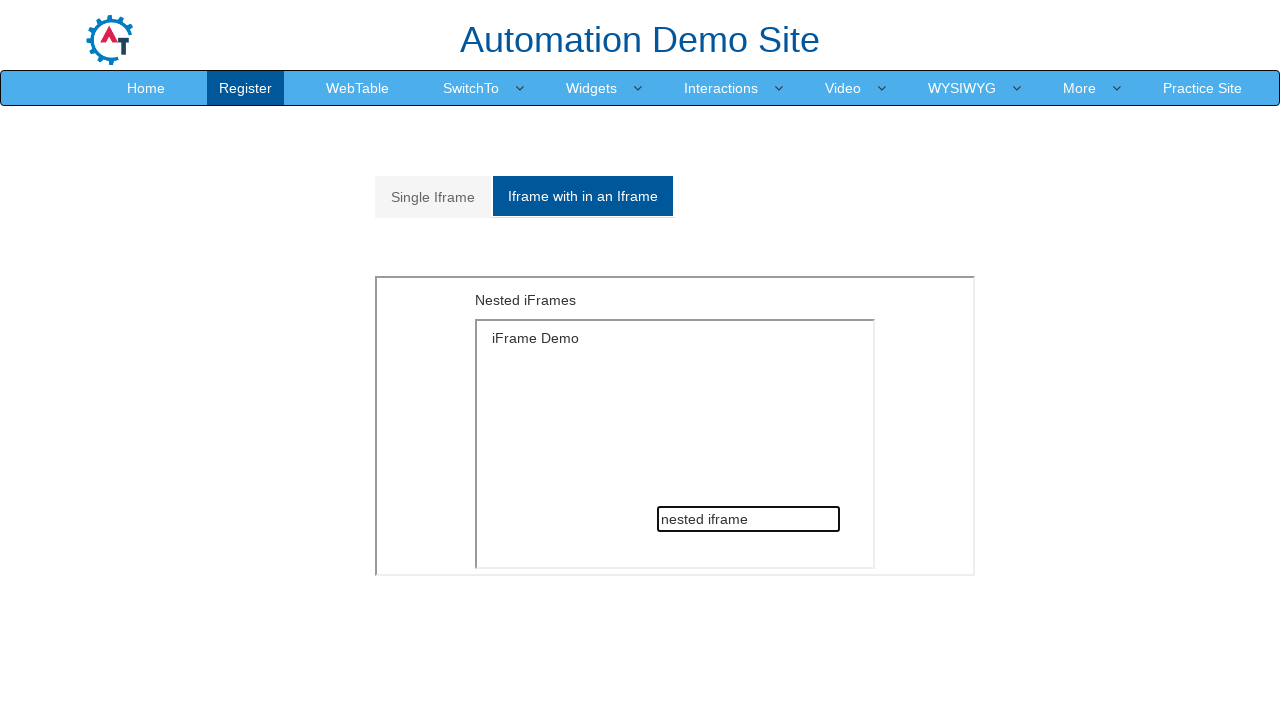

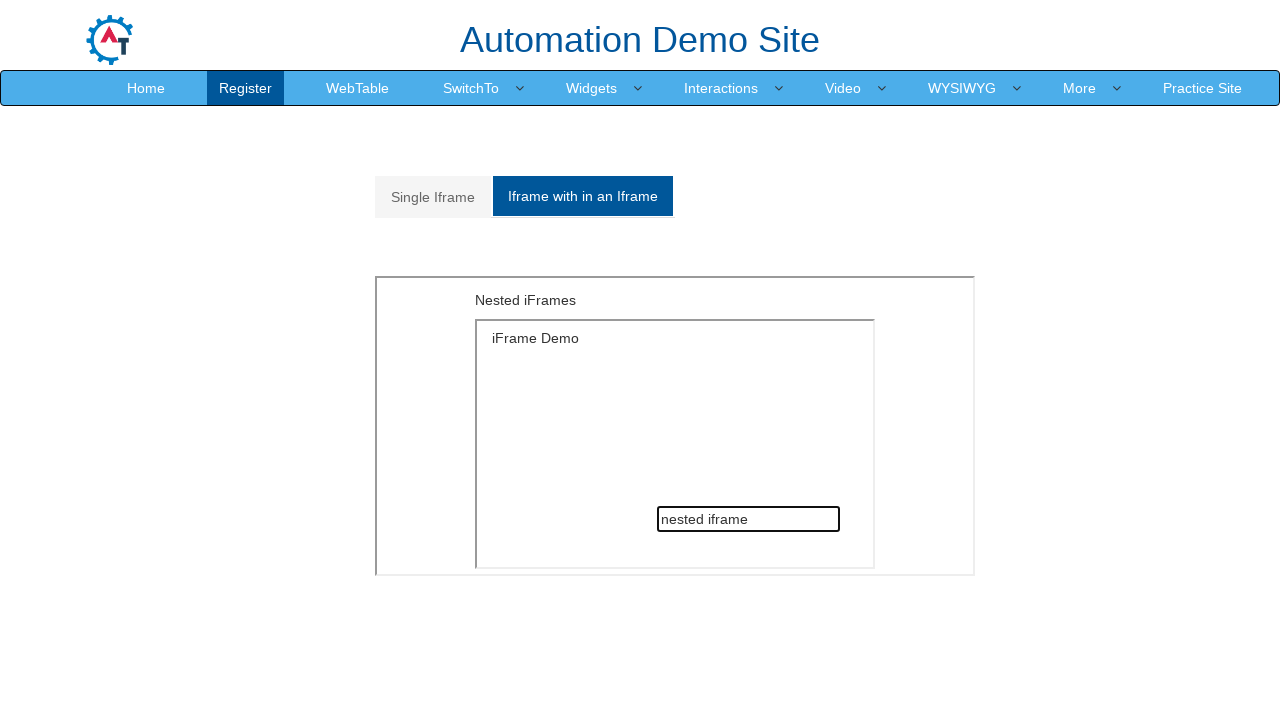